Tests the Input Form Submit demo by first clicking submit without filling the form to validate error message, then filling all form fields including name, email, password, company details, and address, selecting a country, and submitting to verify success message.

Starting URL: https://www.lambdatest.com/selenium-playground/

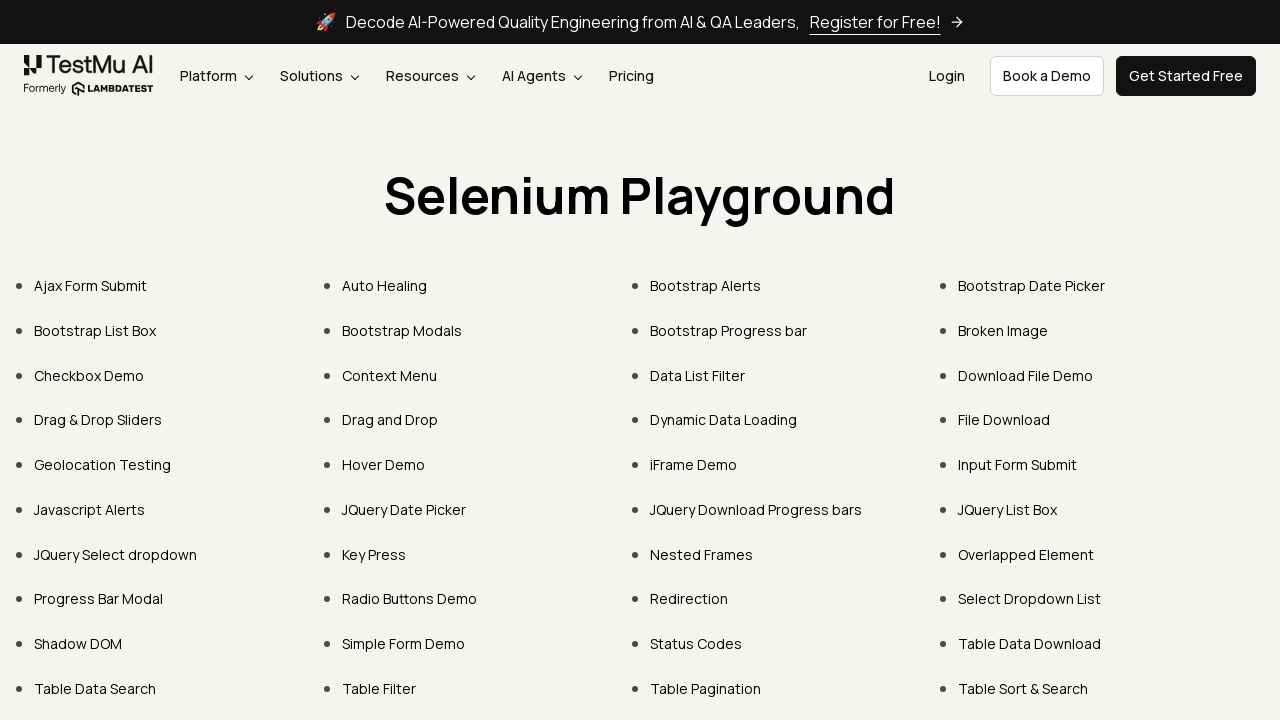

Clicked on Input Form Submit link at (1018, 464) on text=Input Form Submit
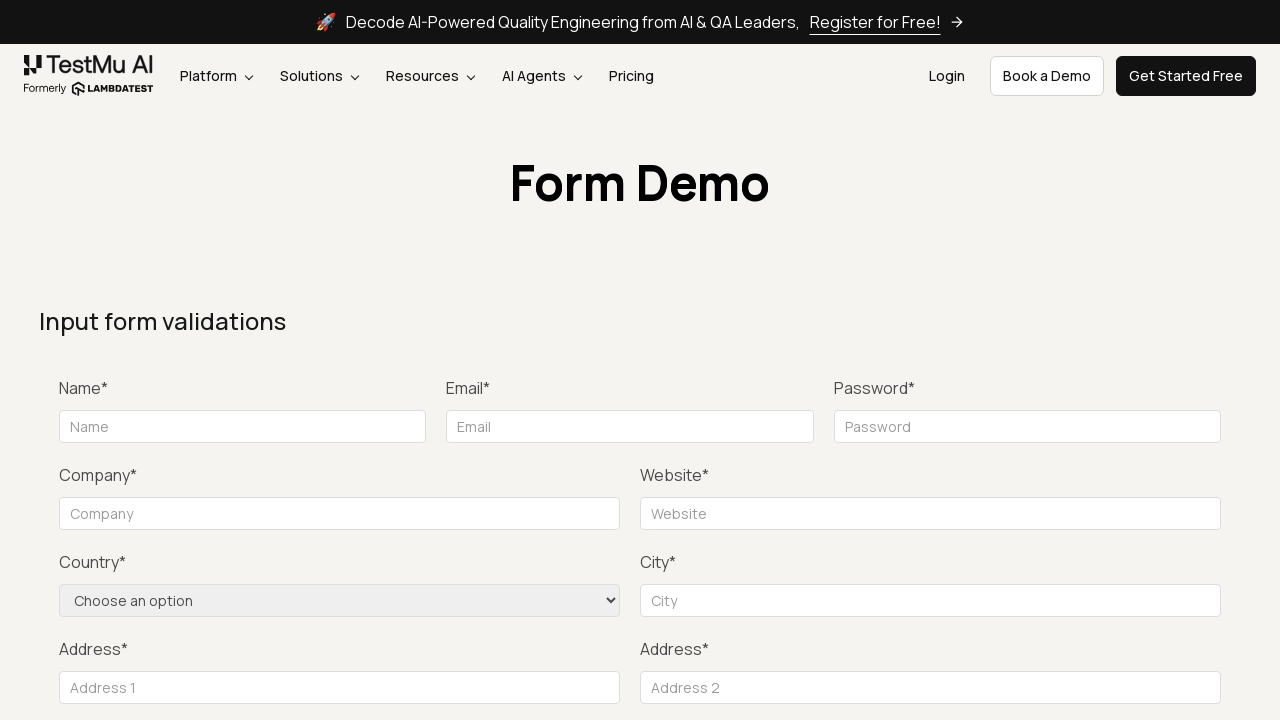

Form loaded successfully
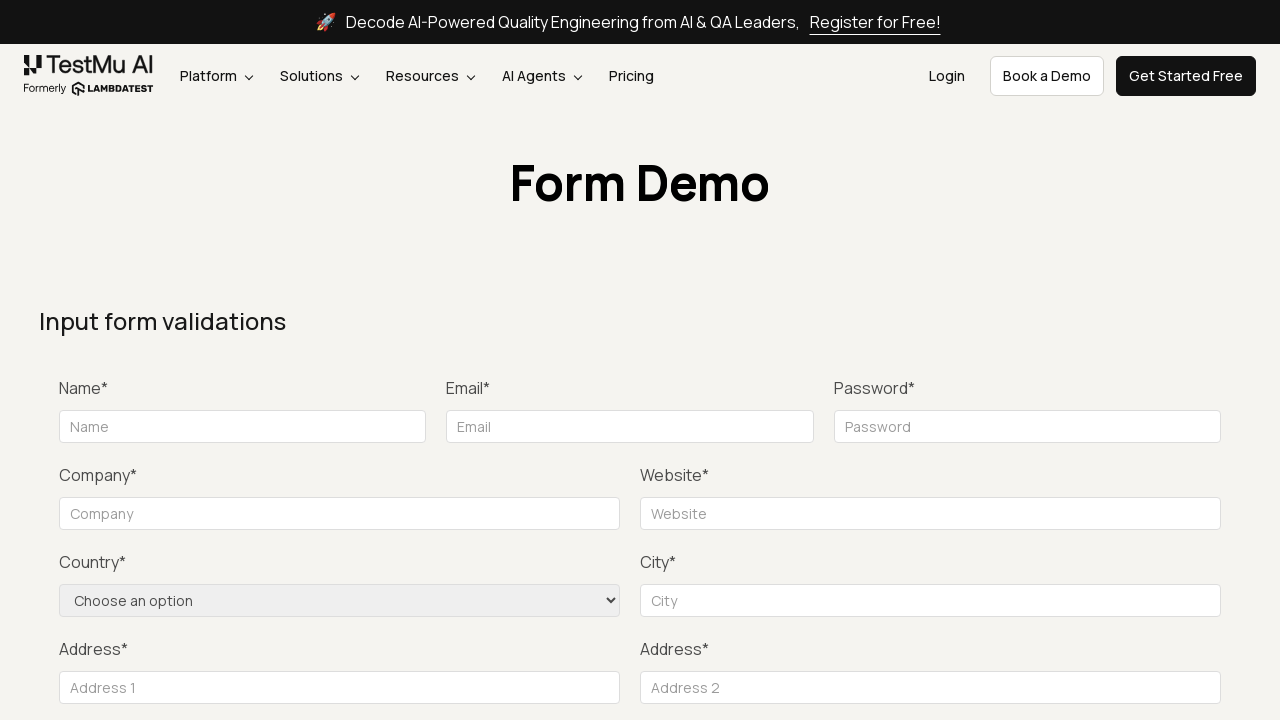

Clicked Submit button without filling form to trigger validation at (1131, 360) on button:has-text('Submit')
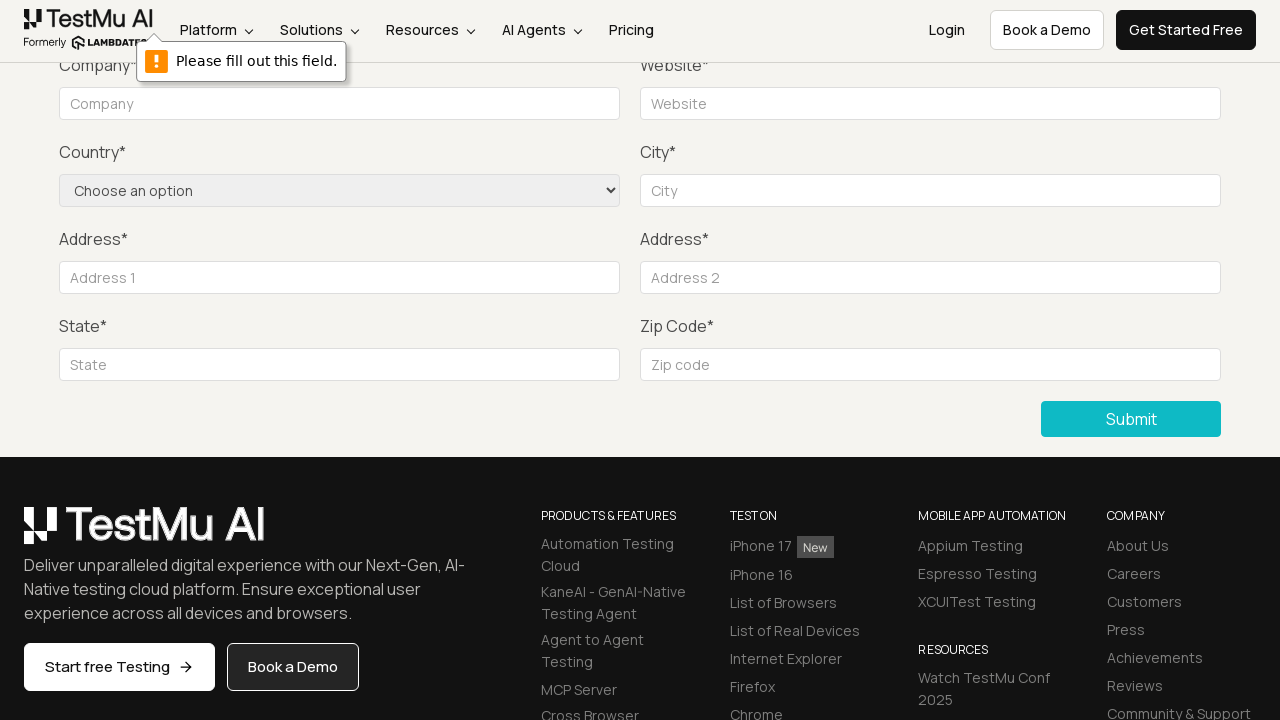

Filled name field with 'Rohan Panda' on #name
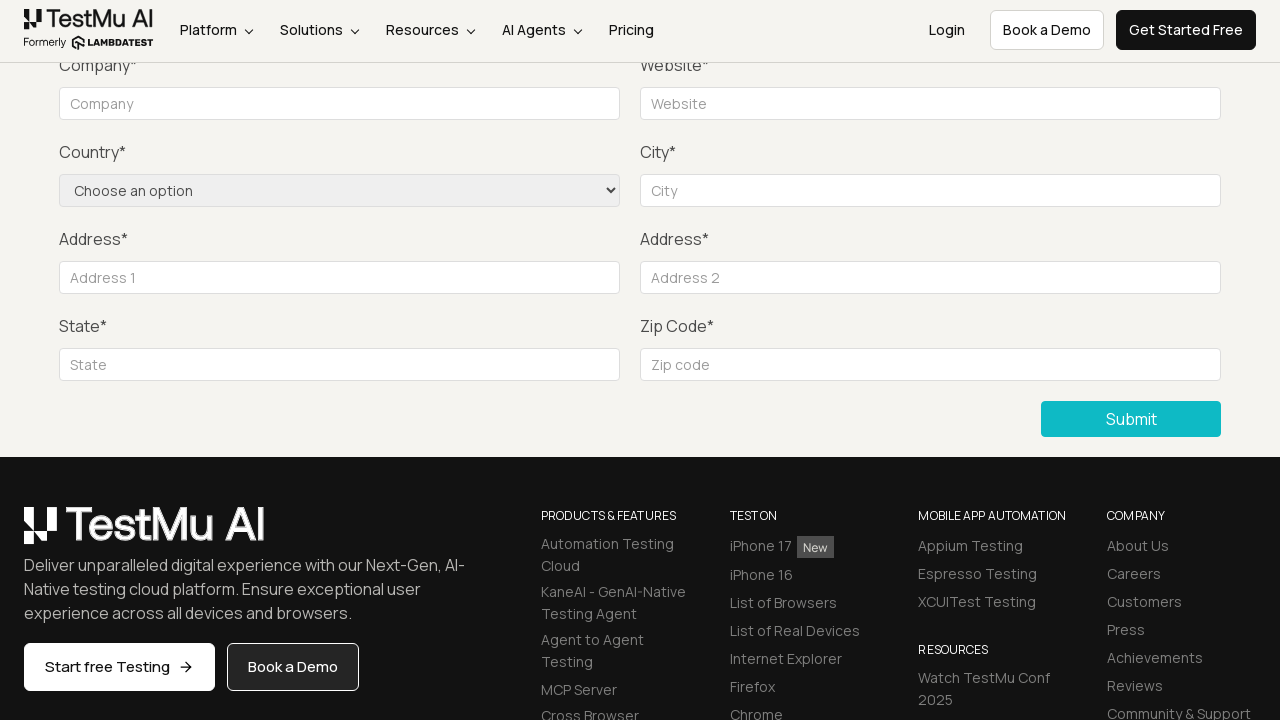

Filled email field with 'rohan.panda@example.com' on #inputEmail4
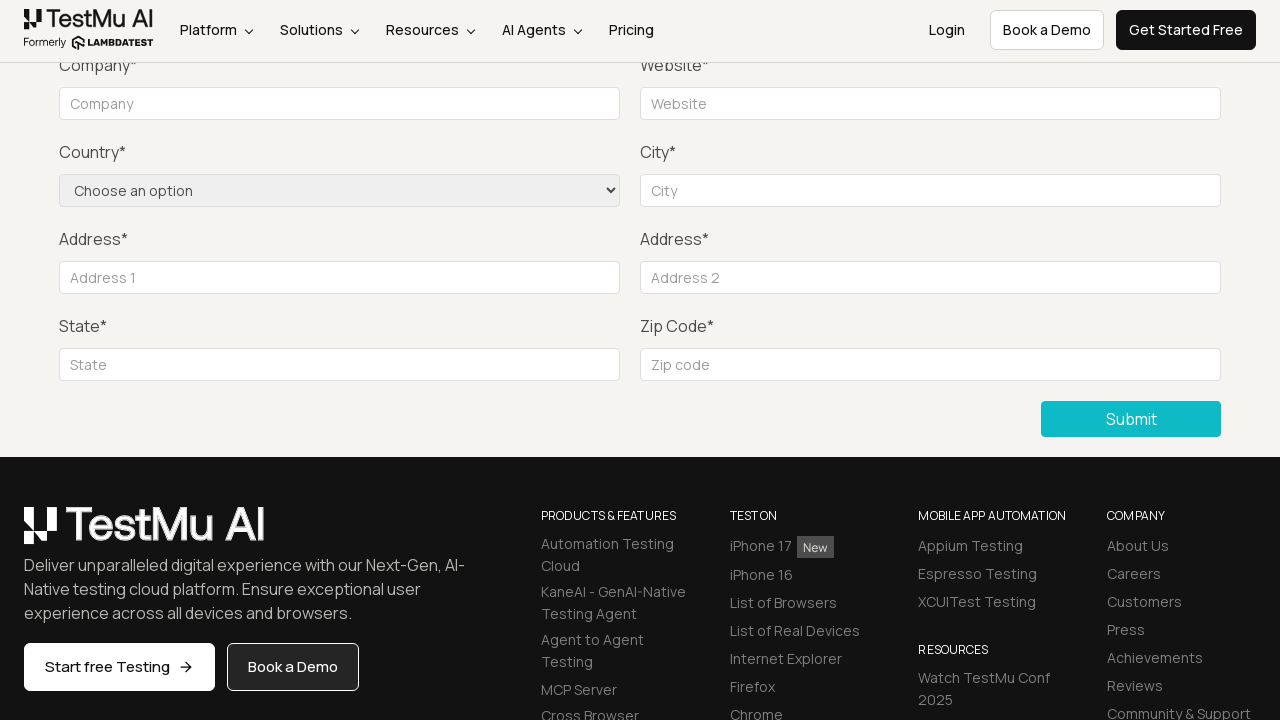

Filled password field with 'P@ssword!' on #inputPassword4
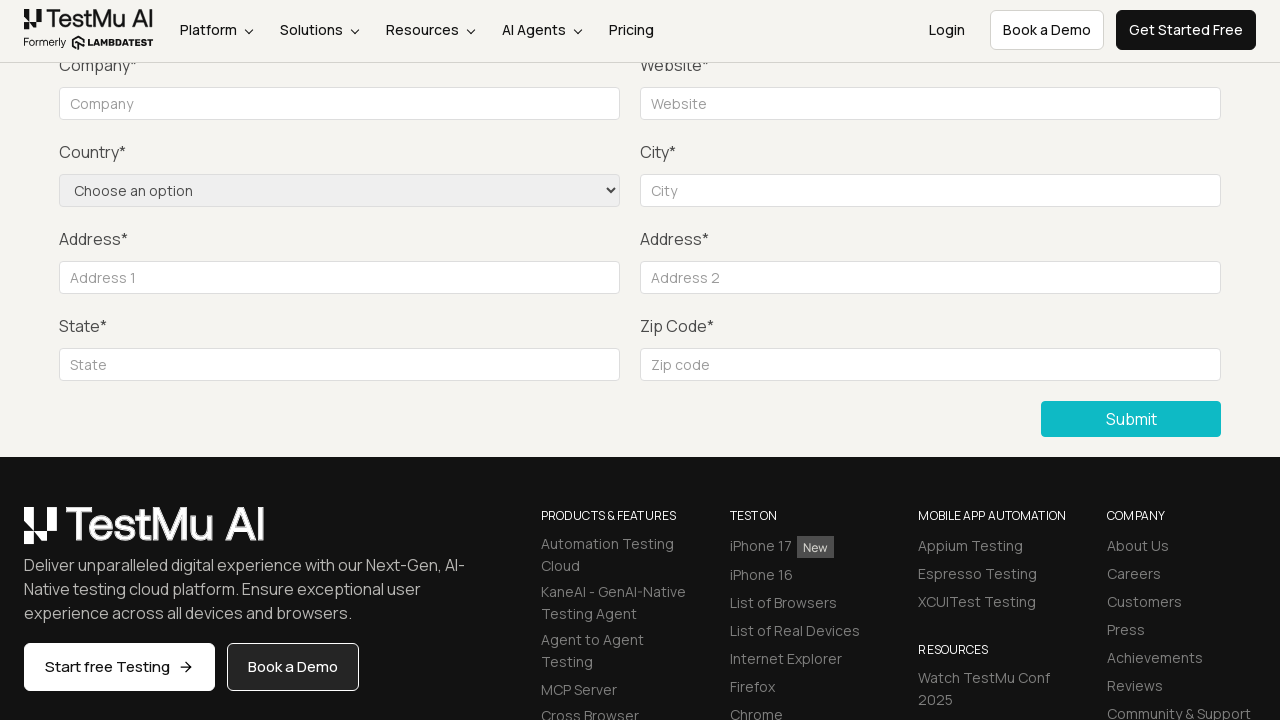

Filled company field with 'MBG Private Limited' on #company
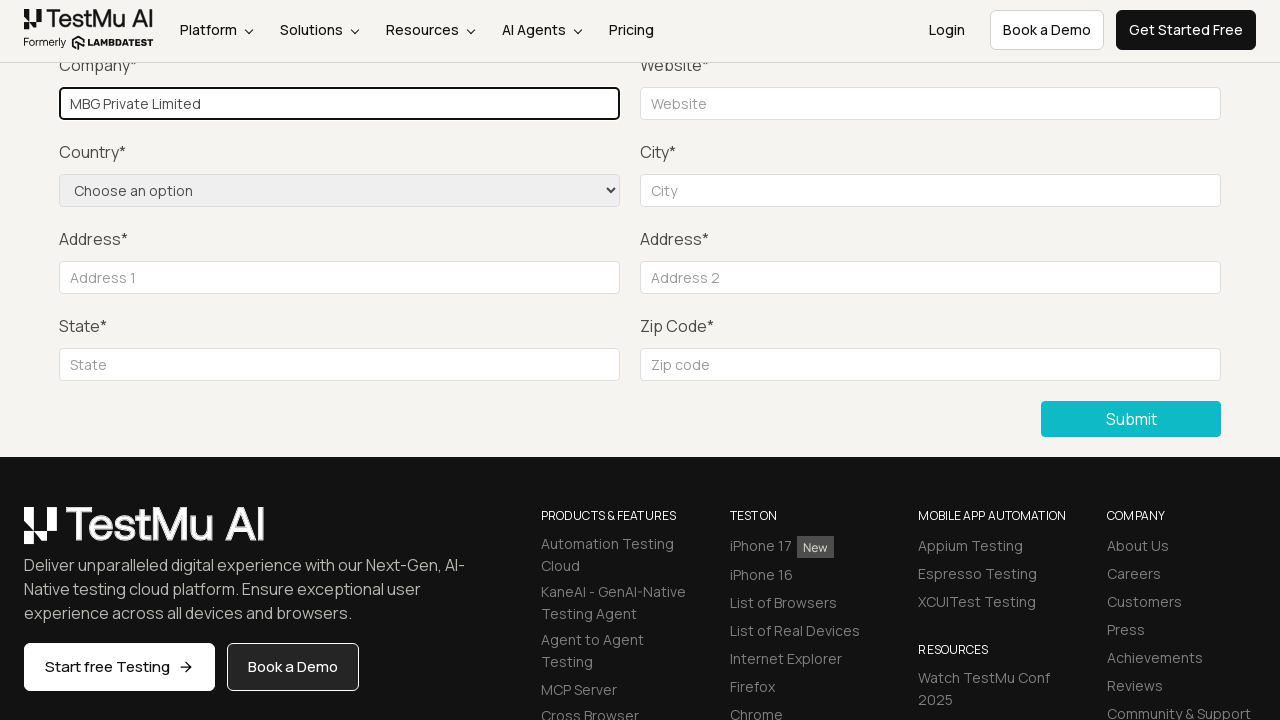

Filled website name field with 'www.testing.com' on #websitename
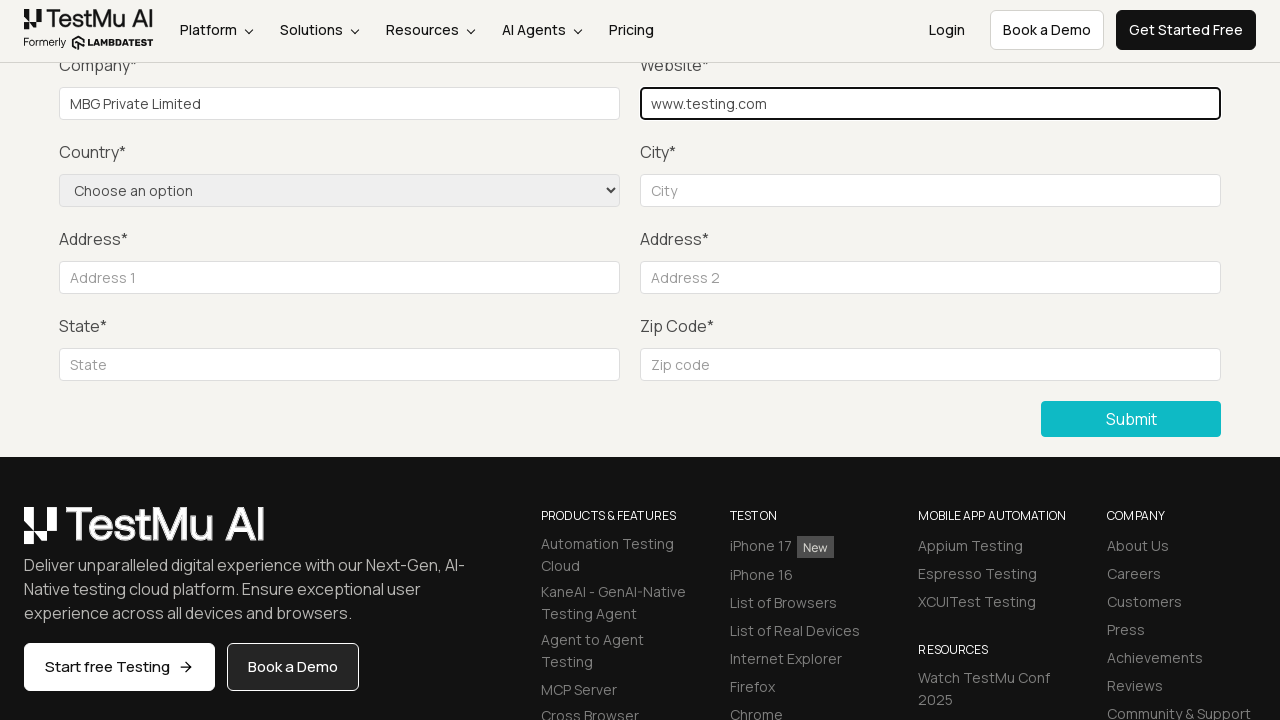

Filled city field with 'Hyderabad' on #inputCity
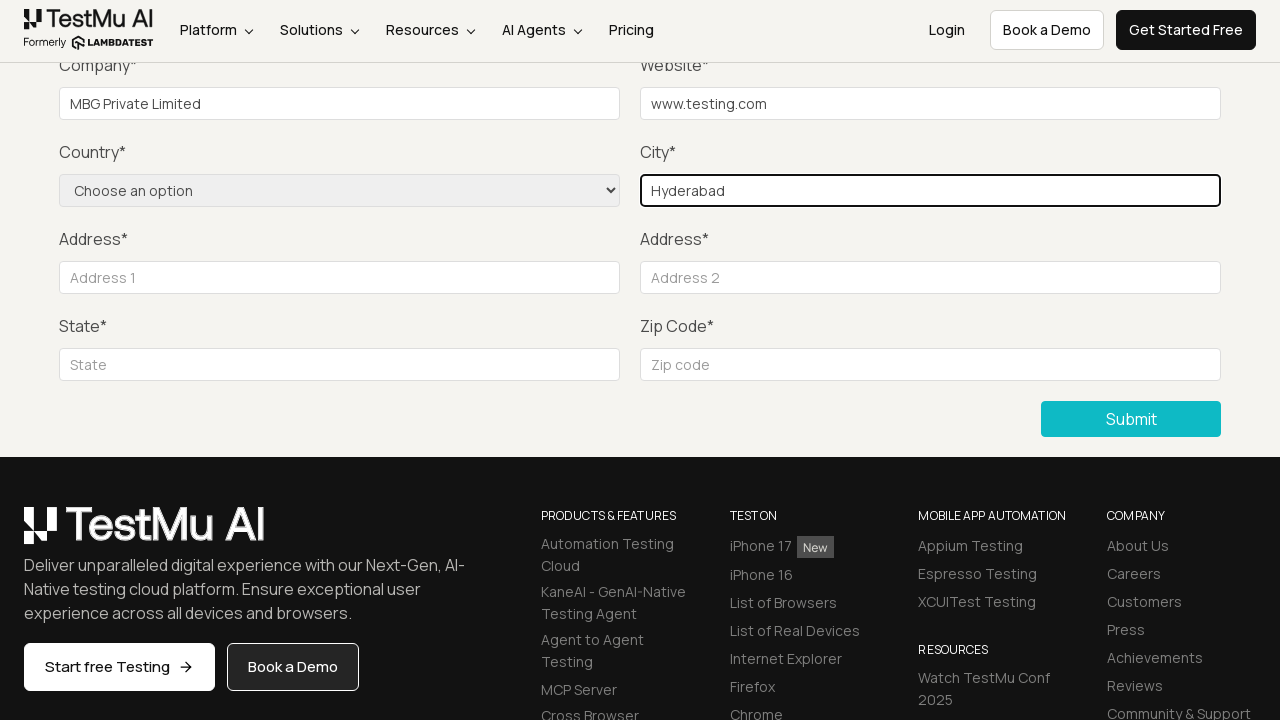

Filled address 1 field with 'Hitech city' on #inputAddress1
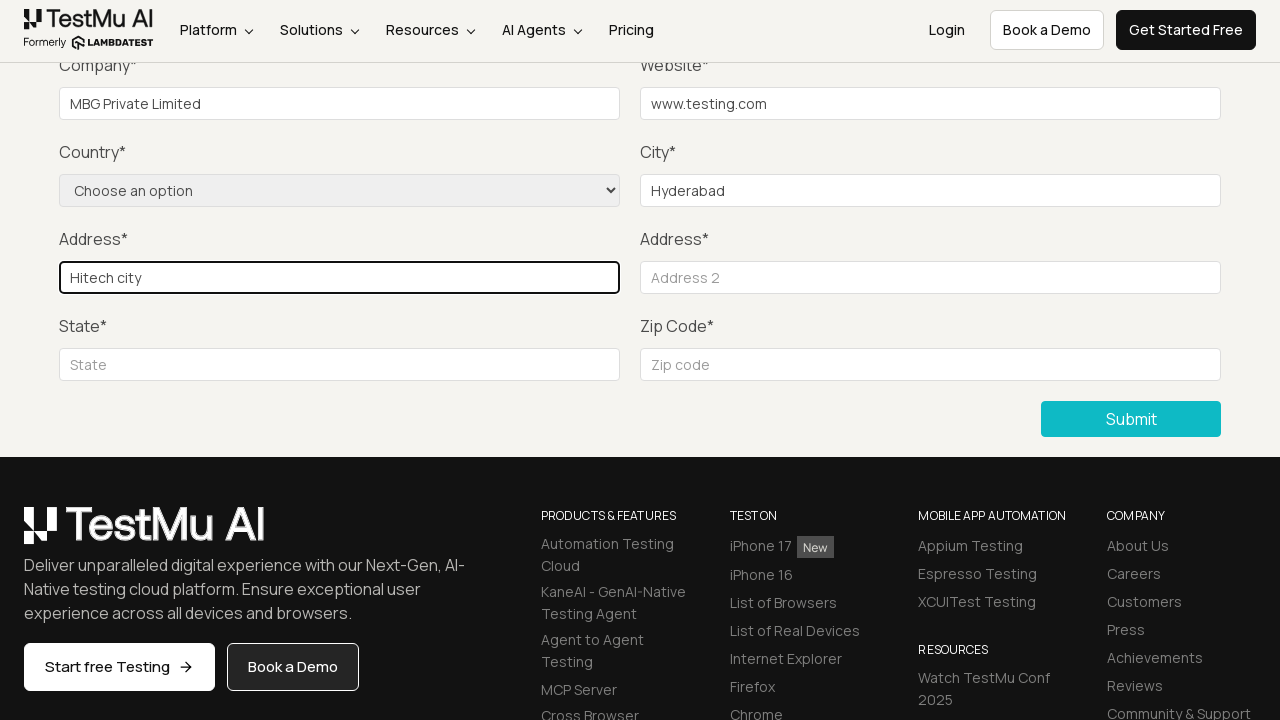

Filled address 2 field with 'Madhapur Road' on #inputAddress2
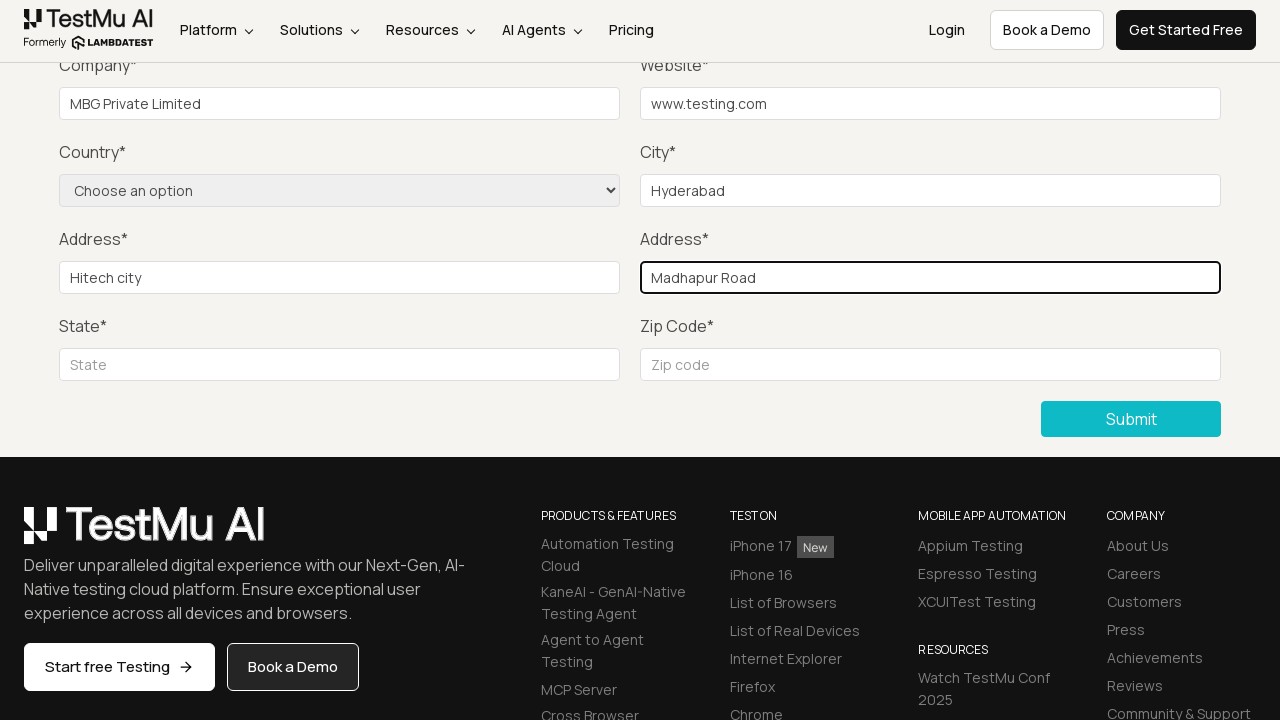

Filled state field with 'Telangana' on #inputState
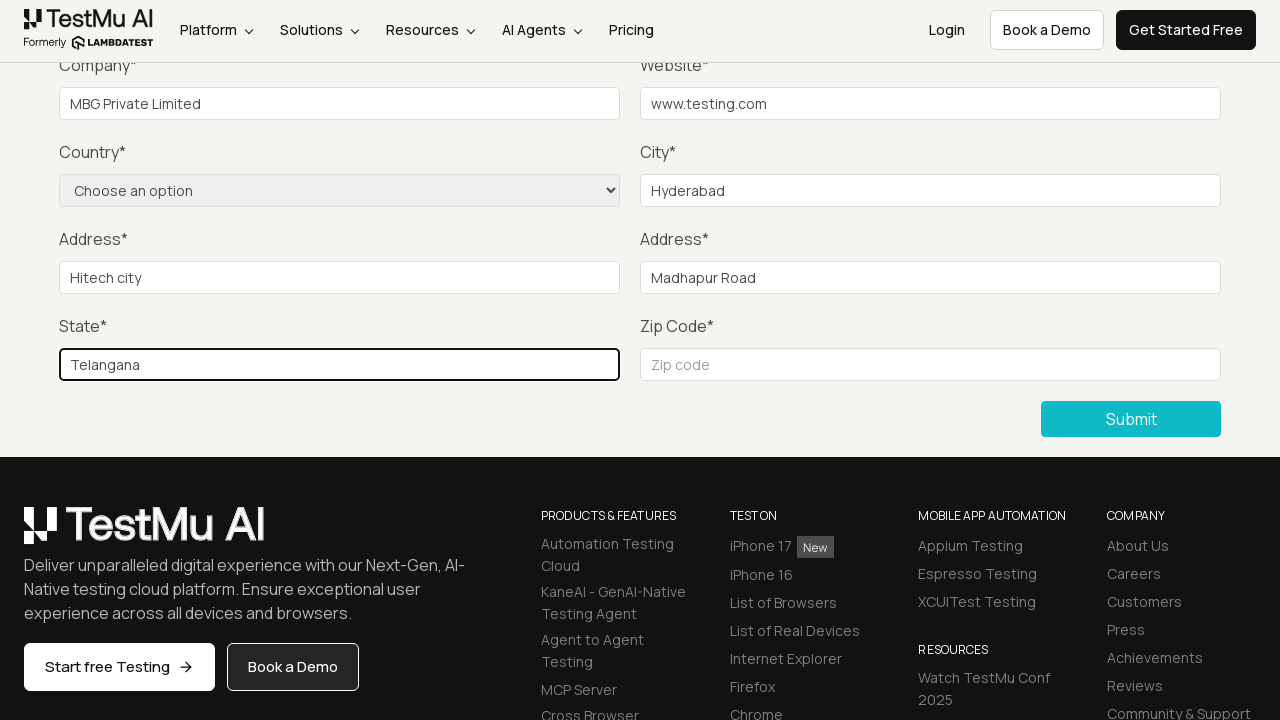

Filled zip code field with '500 079' on #inputZip
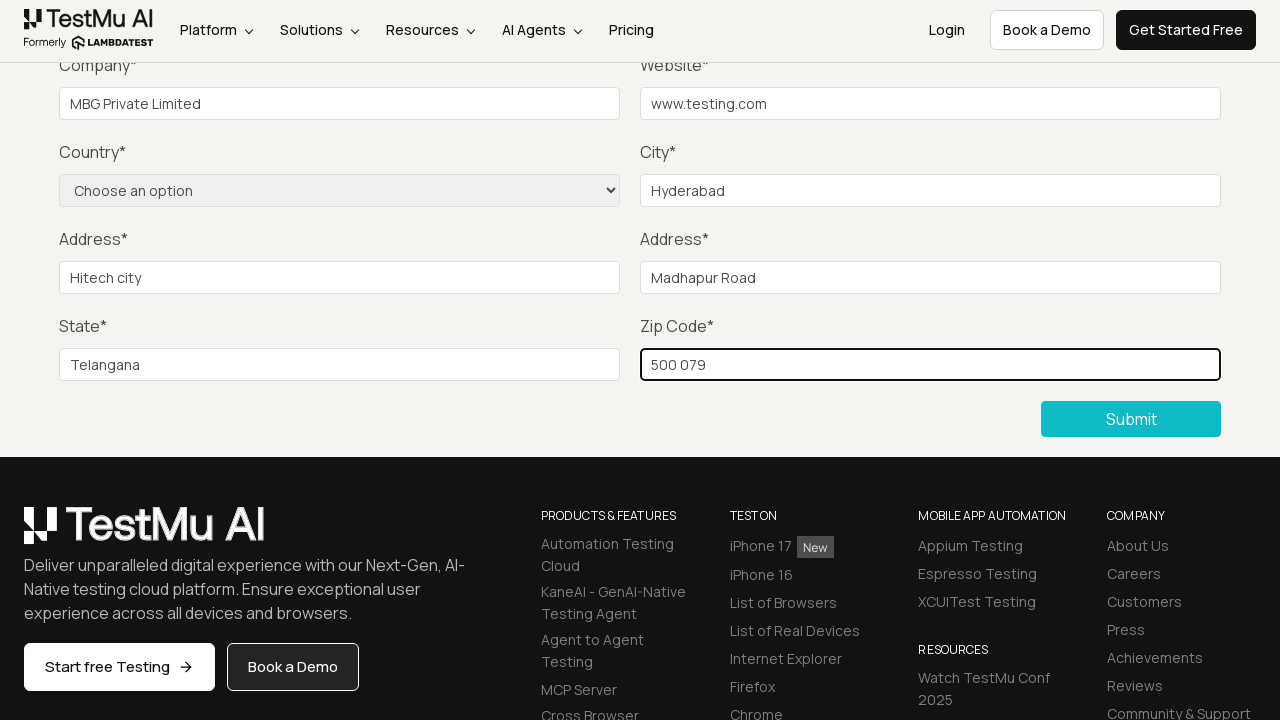

Selected 'India' from country dropdown on select[name='country']
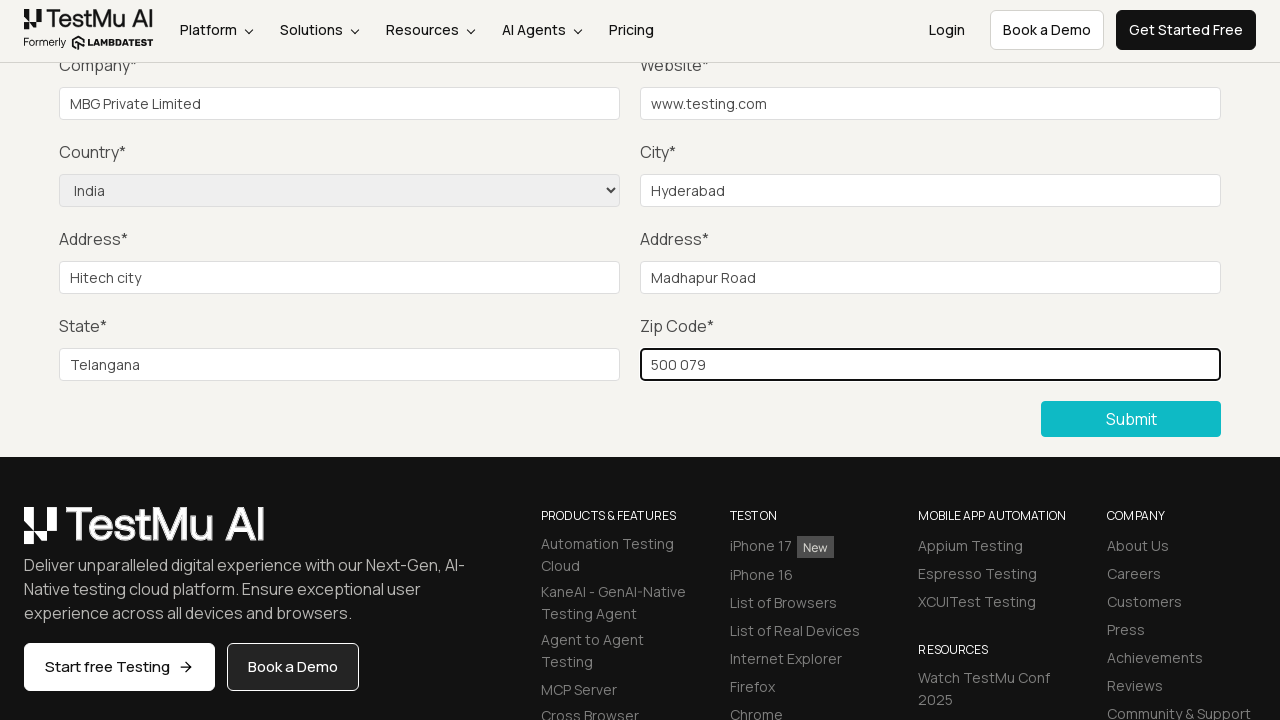

Clicked Submit button after filling all form fields at (1131, 419) on button:has-text('Submit')
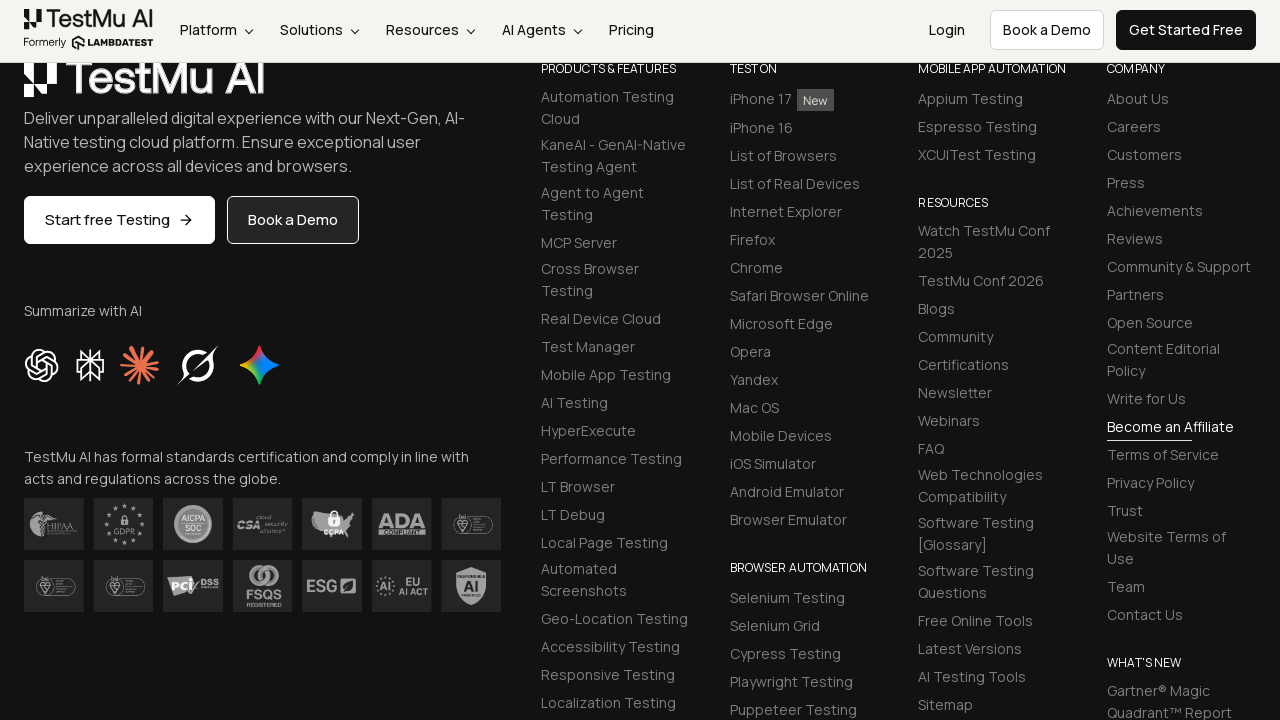

Success message appeared confirming form submission
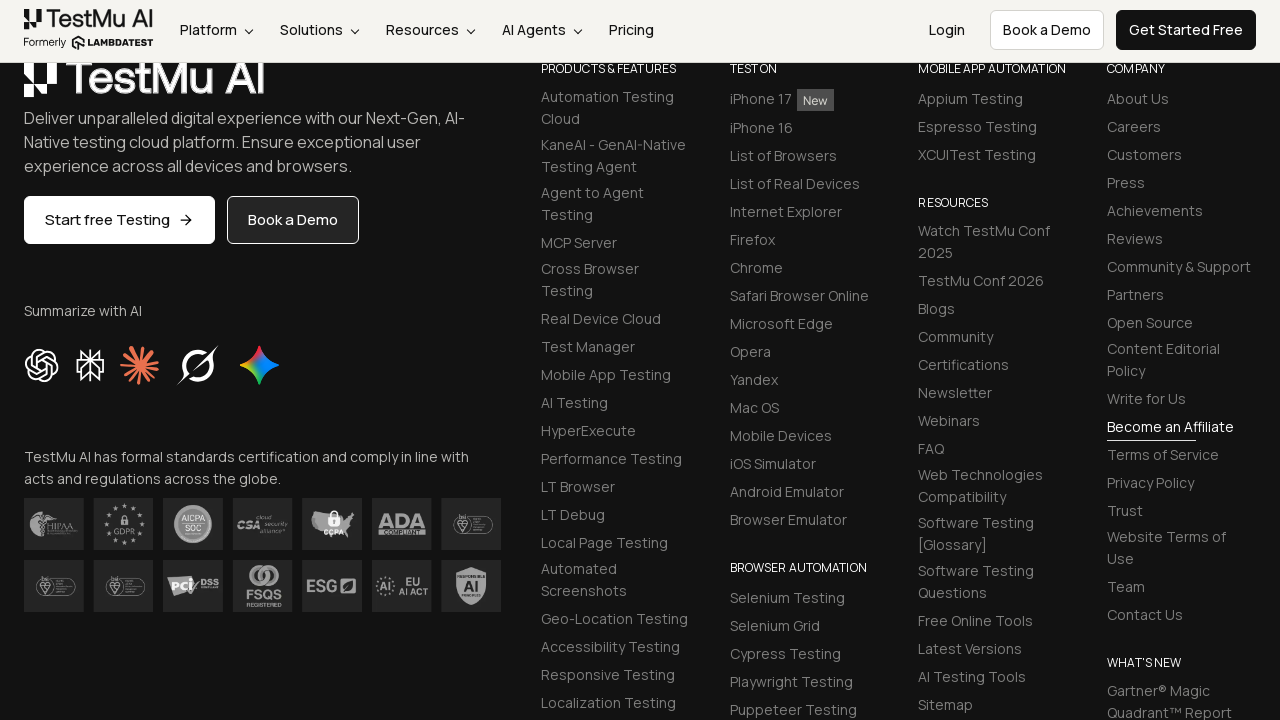

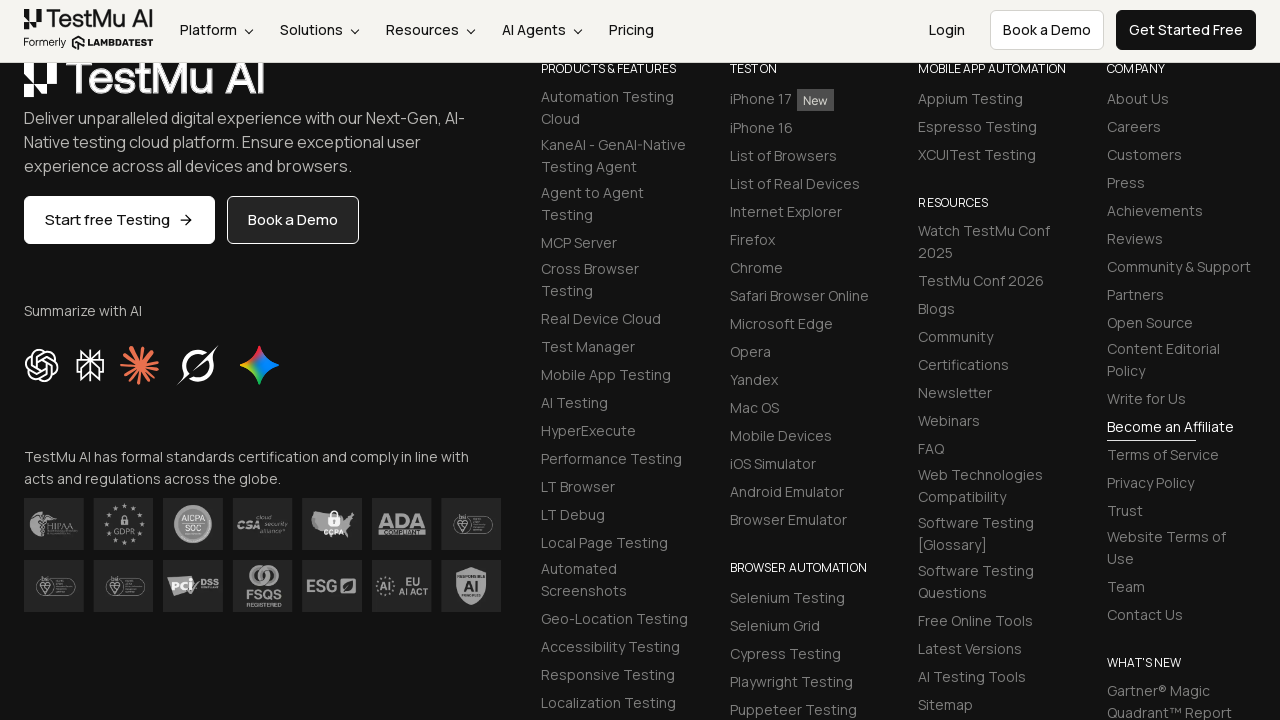